Tests handling of JavaScript confirm dialogs by clicking a button that triggers a confirm dialog and dismissing it

Starting URL: https://the-internet.herokuapp.com/javascript_alerts

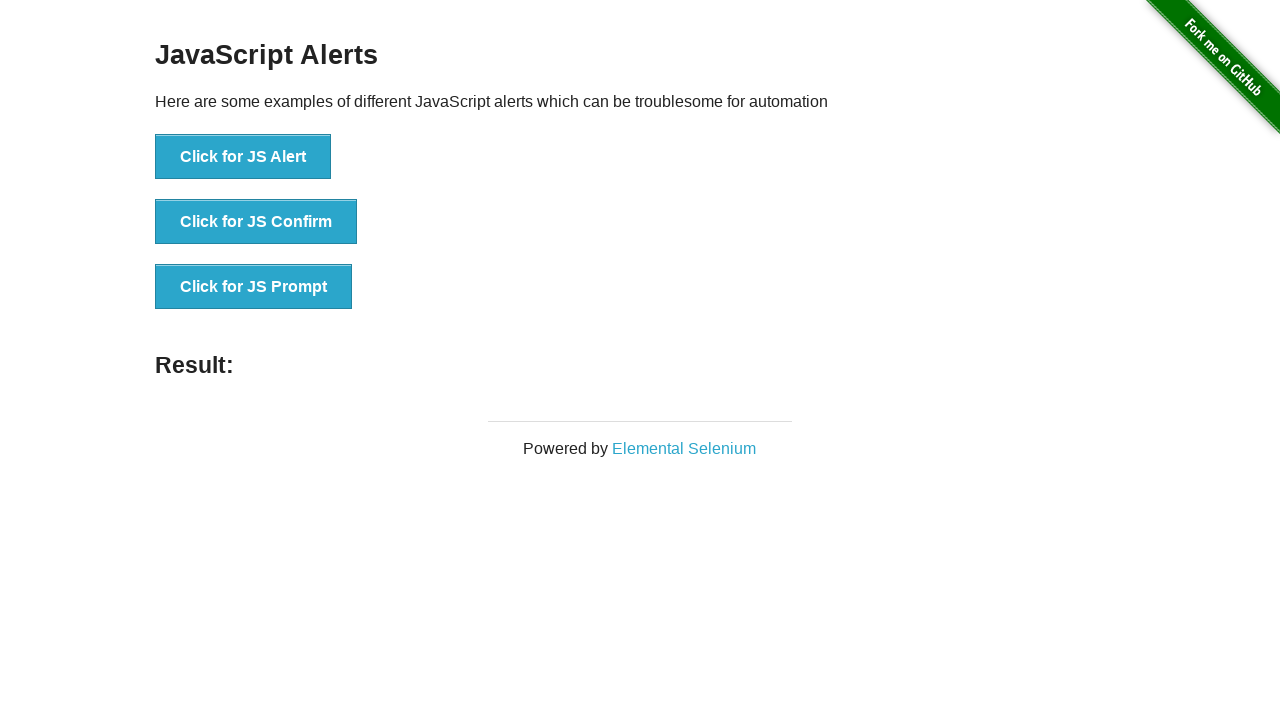

Set up dialog handler to dismiss confirm dialog
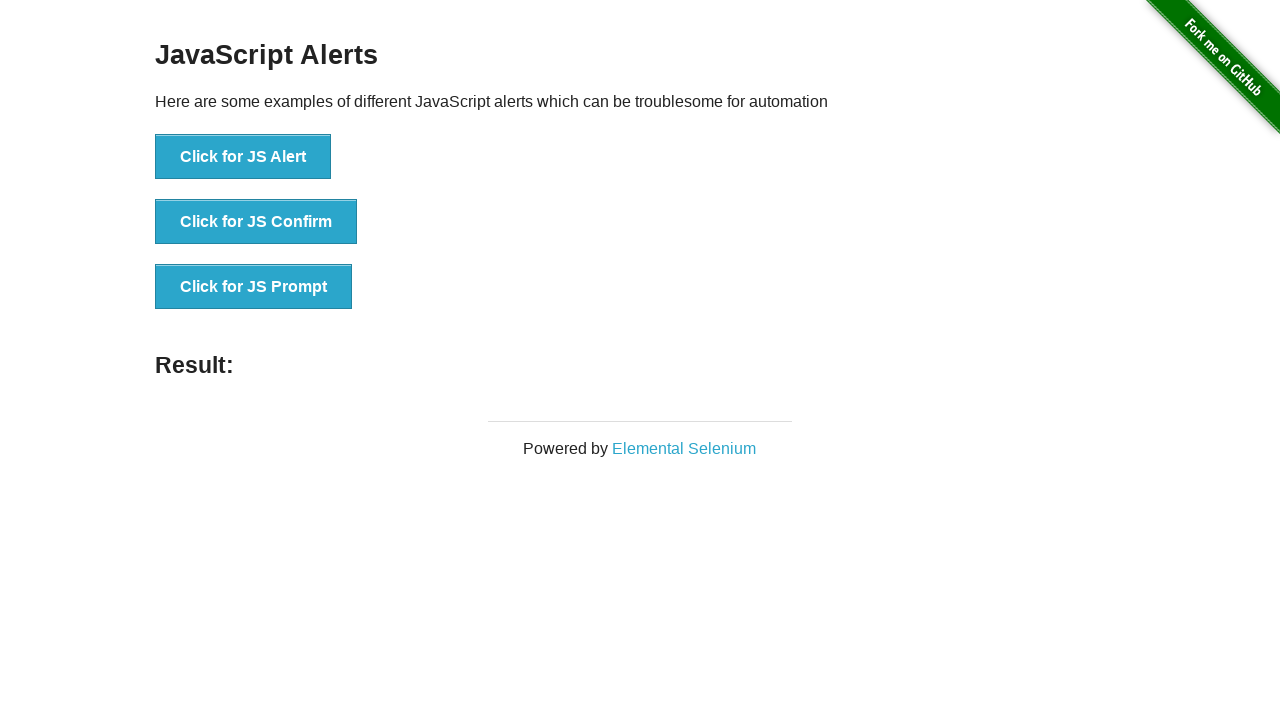

Clicked 'Click for JS Confirm' button to trigger JavaScript confirm dialog at (256, 222) on internal:role=button[name="Click for JS Confirm"i]
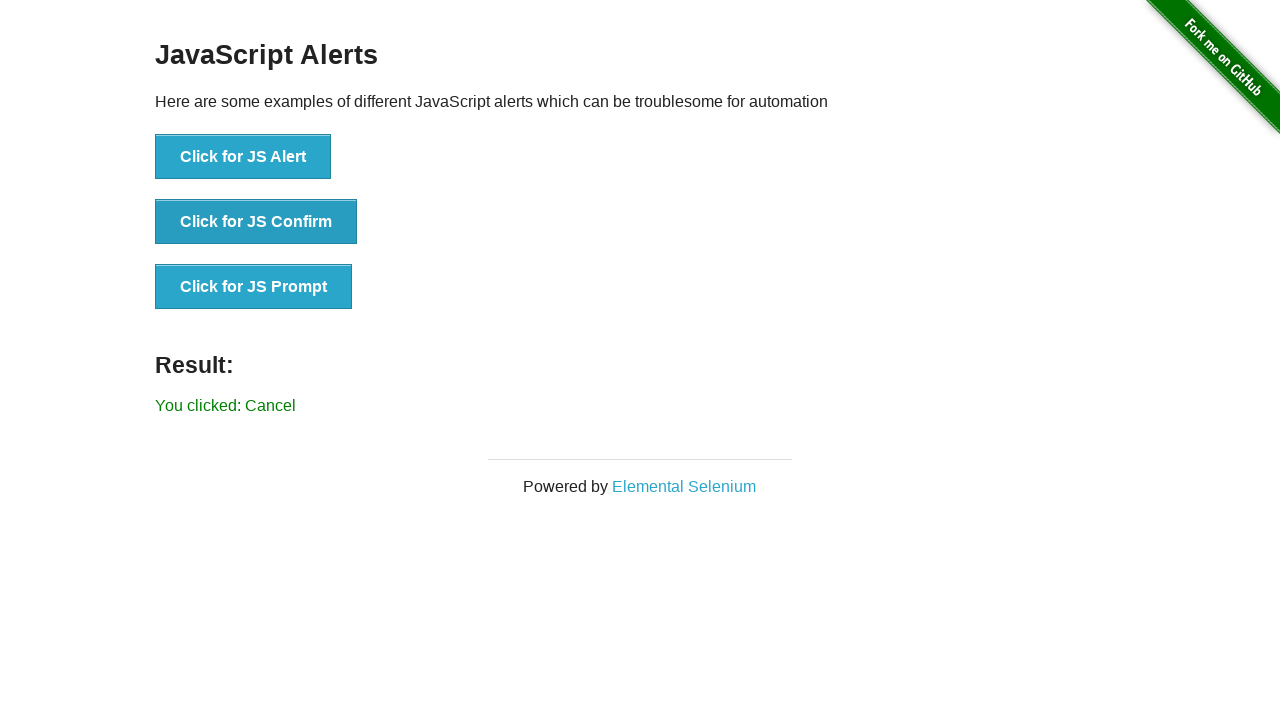

Confirm dialog dismissed and result element loaded
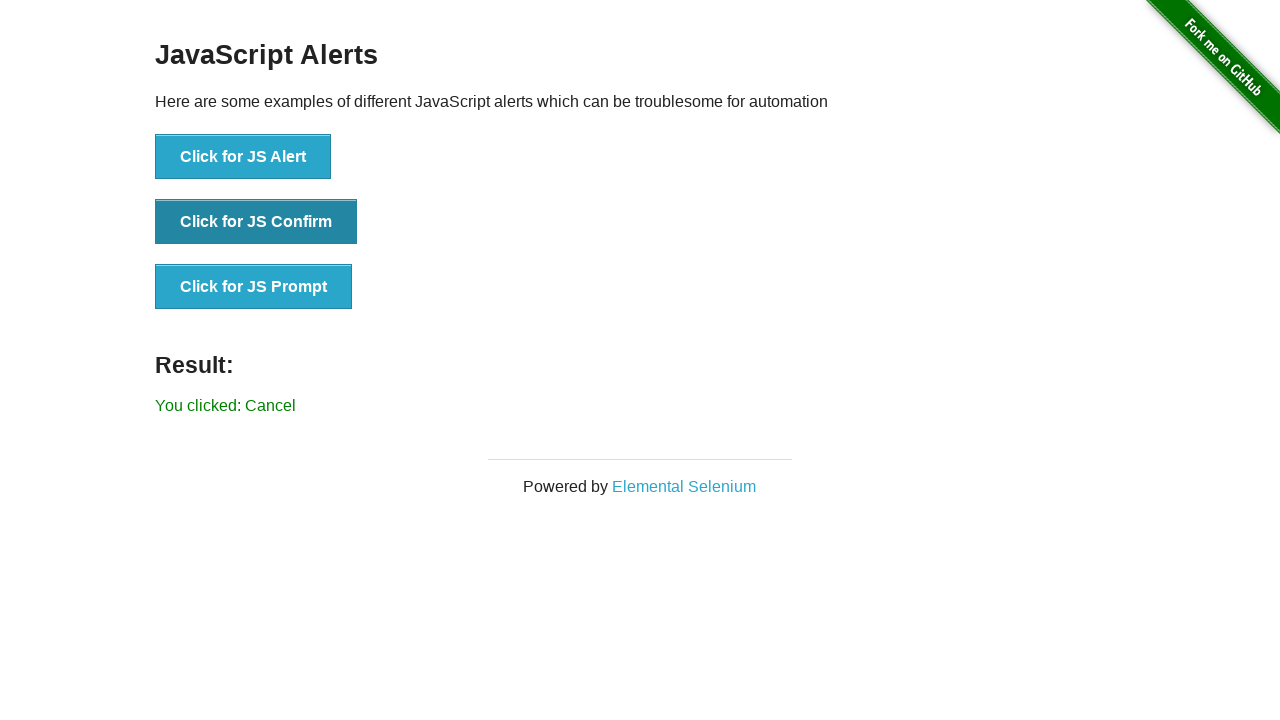

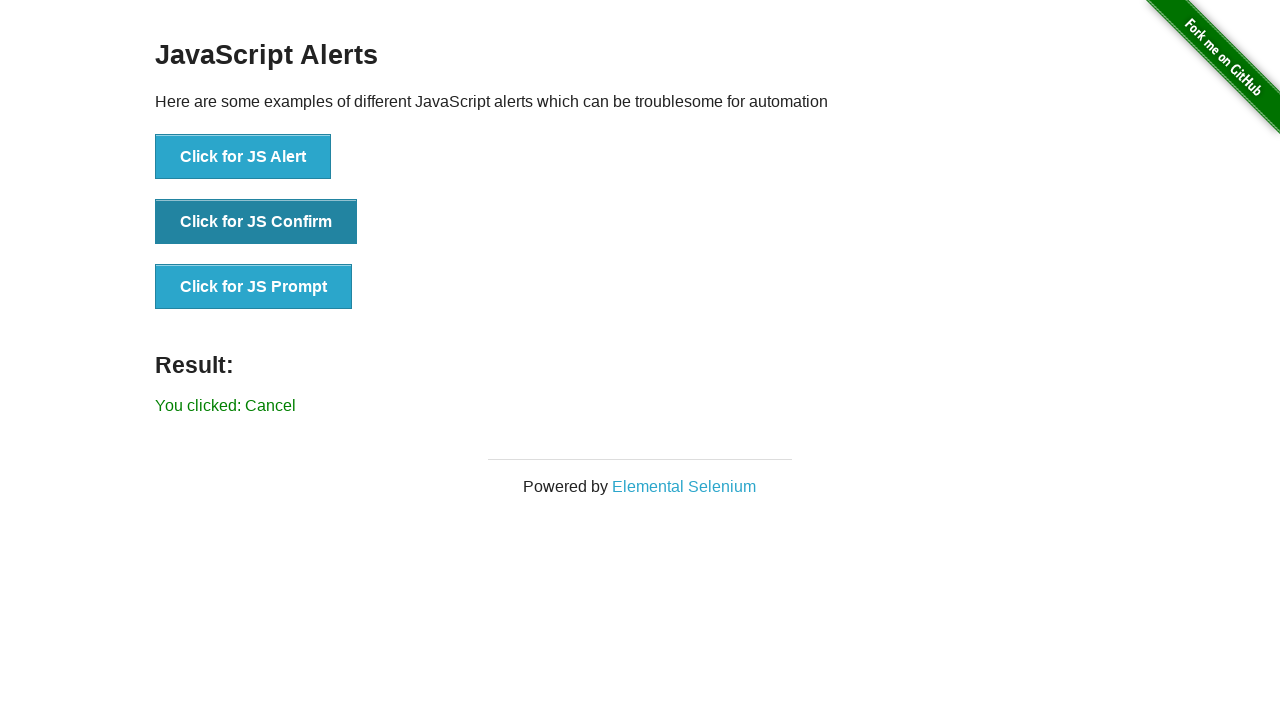